Tests an explicit wait scenario where the script waits for a price element to show "100", then clicks a book button, calculates a mathematical value based on displayed input, fills an answer field, and submits.

Starting URL: http://suninjuly.github.io/explicit_wait2.html

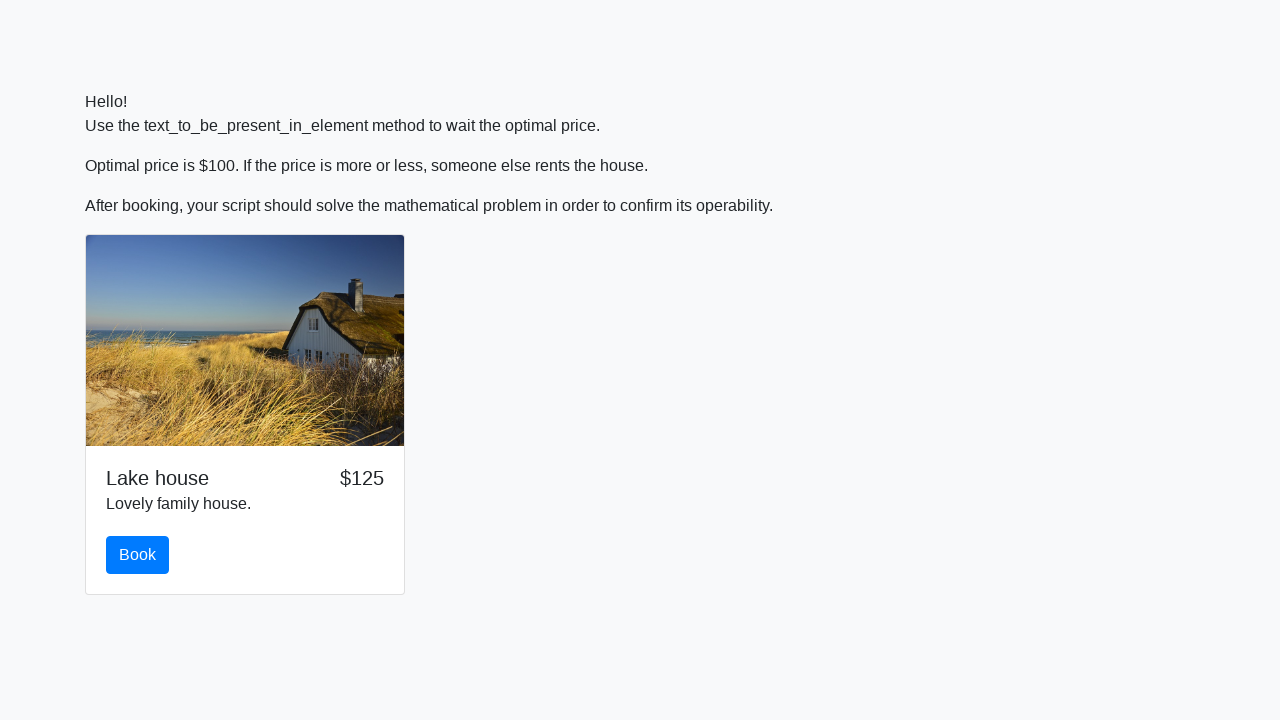

Waited for price element to show '100'
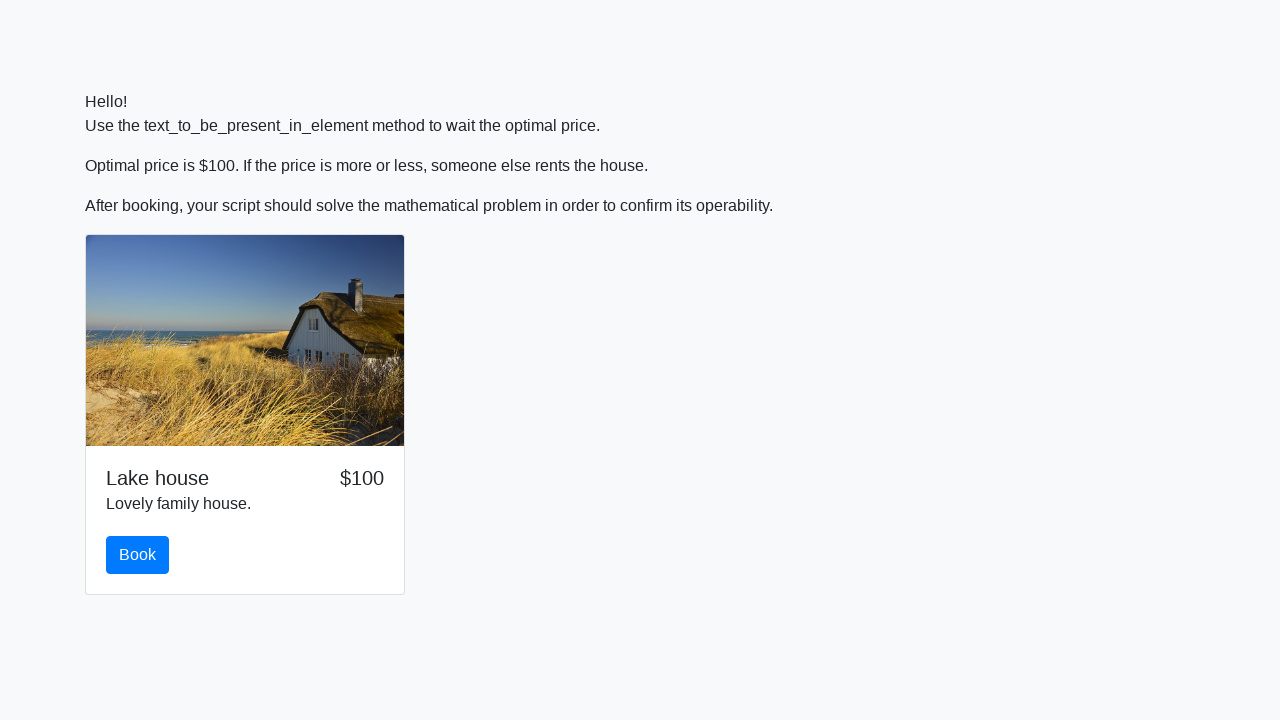

Clicked the book button at (138, 555) on button#book
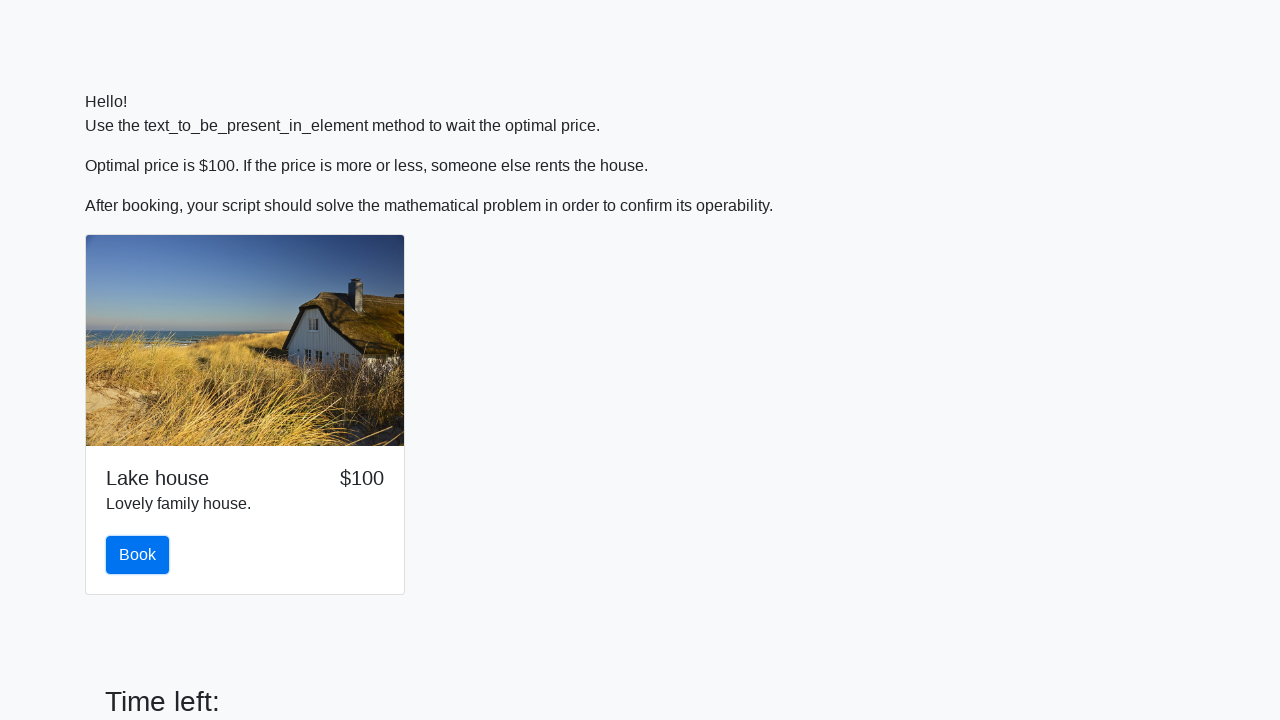

Scrolled to the solve button
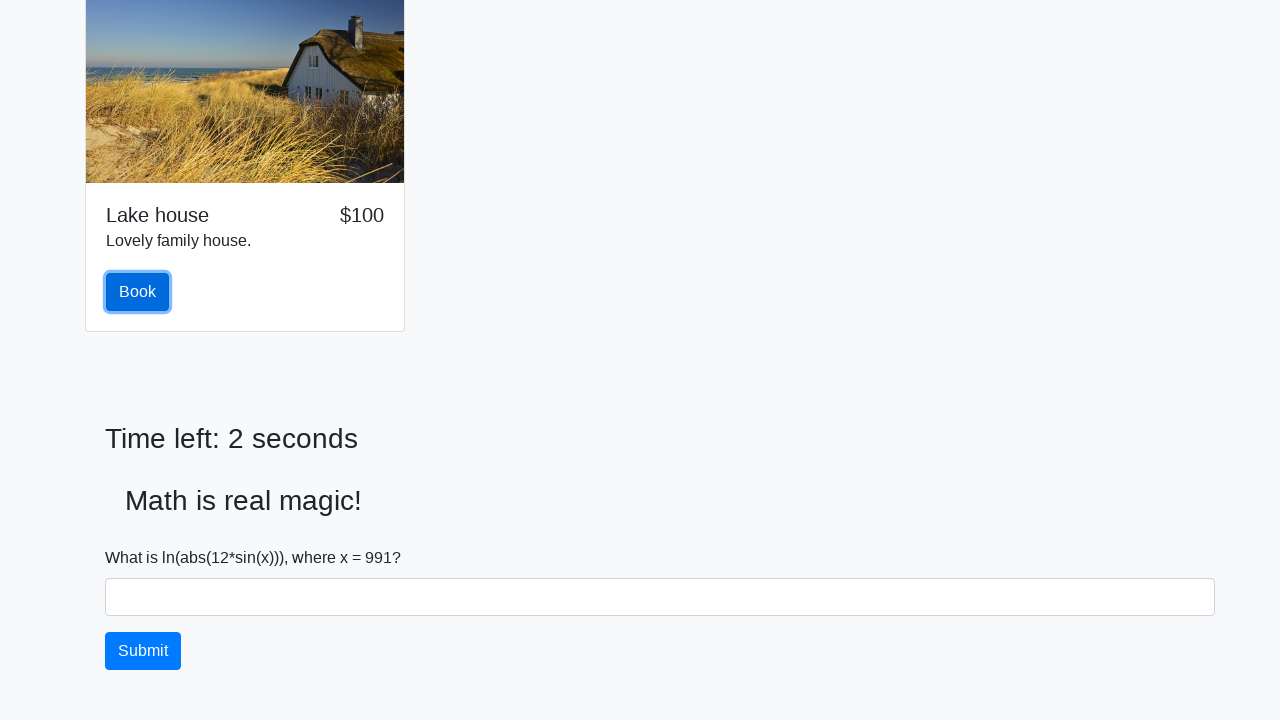

Retrieved input value from span: 991
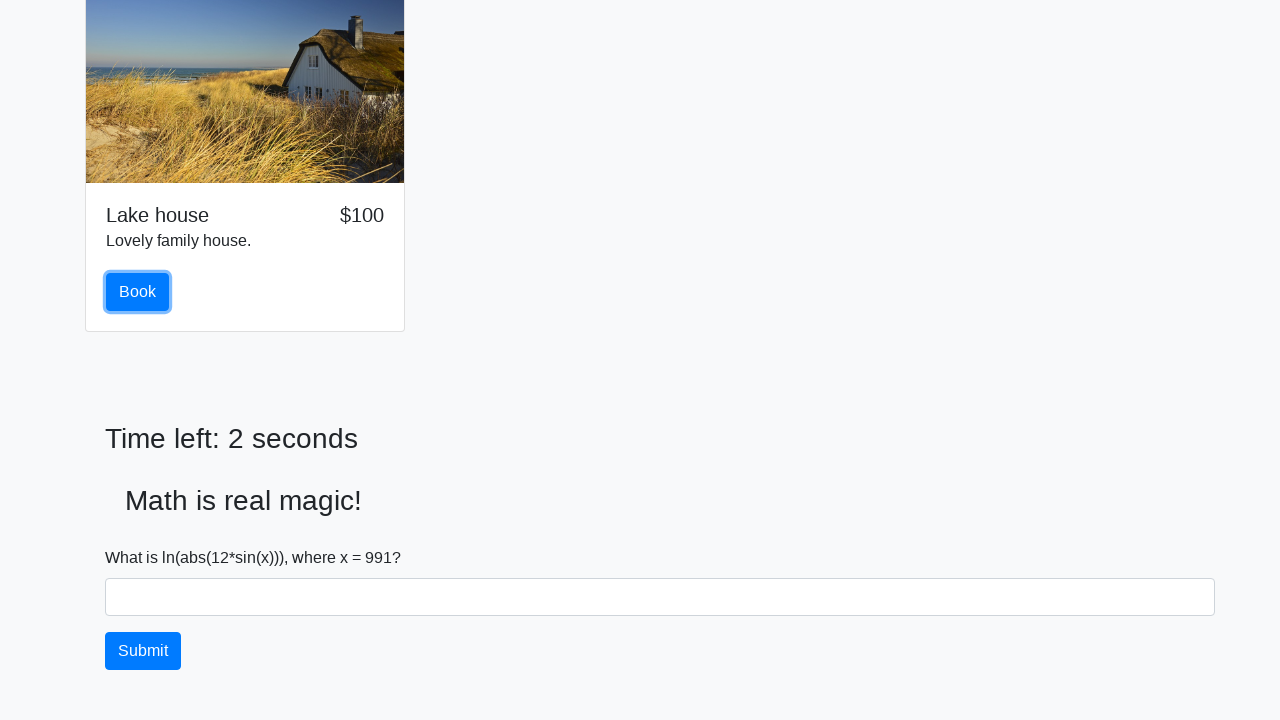

Calculated answer using mathematical formula: 2.4699572475916494
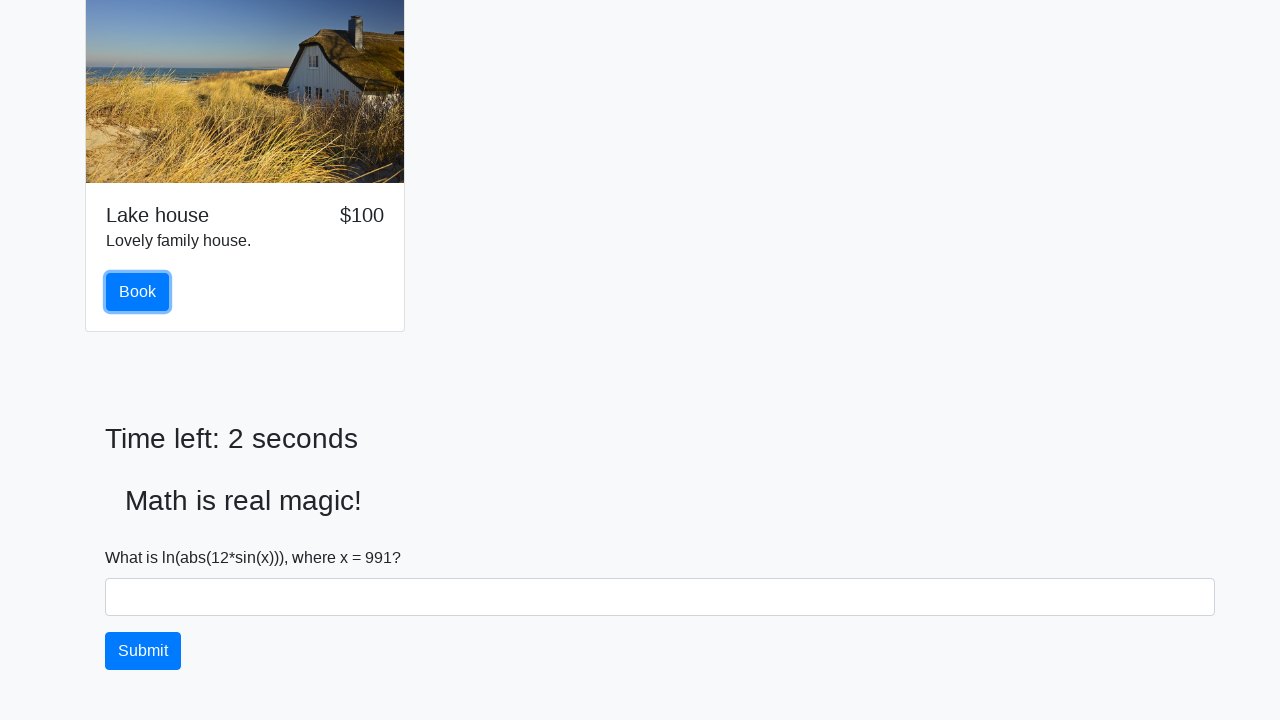

Filled answer field with calculated value: 2.4699572475916494 on input#answer
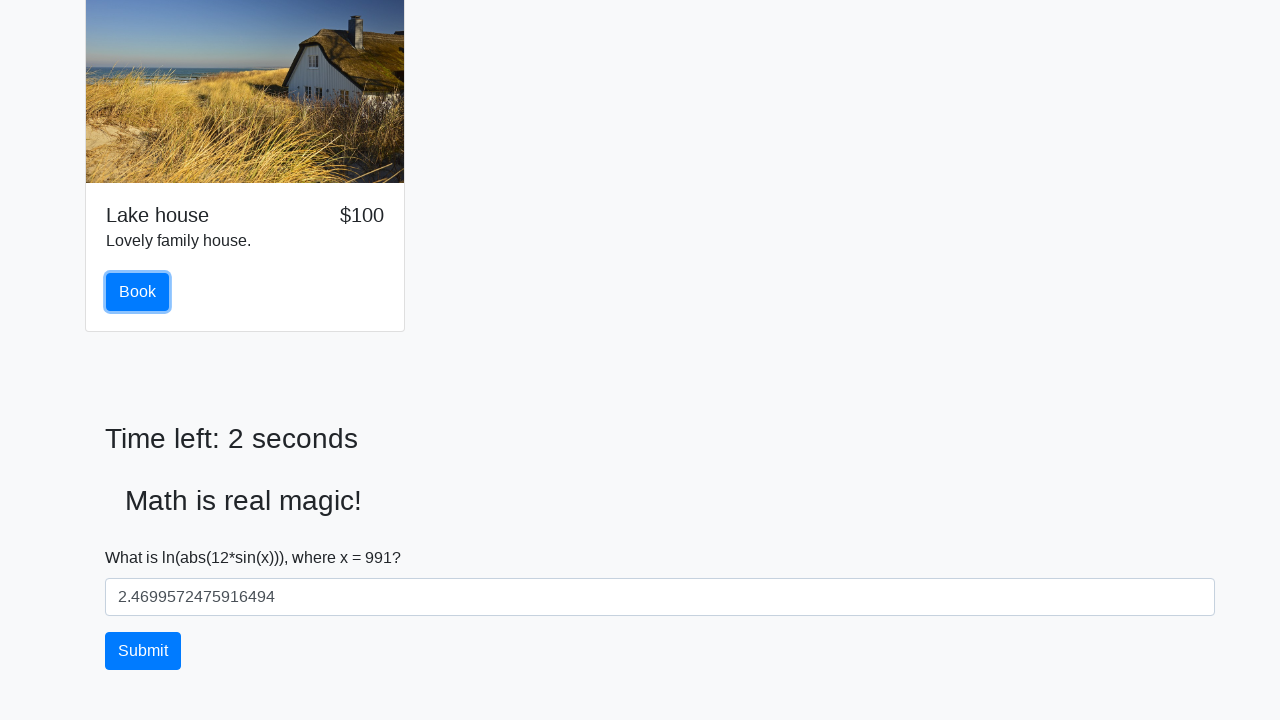

Clicked the solve button to submit at (143, 651) on button#solve
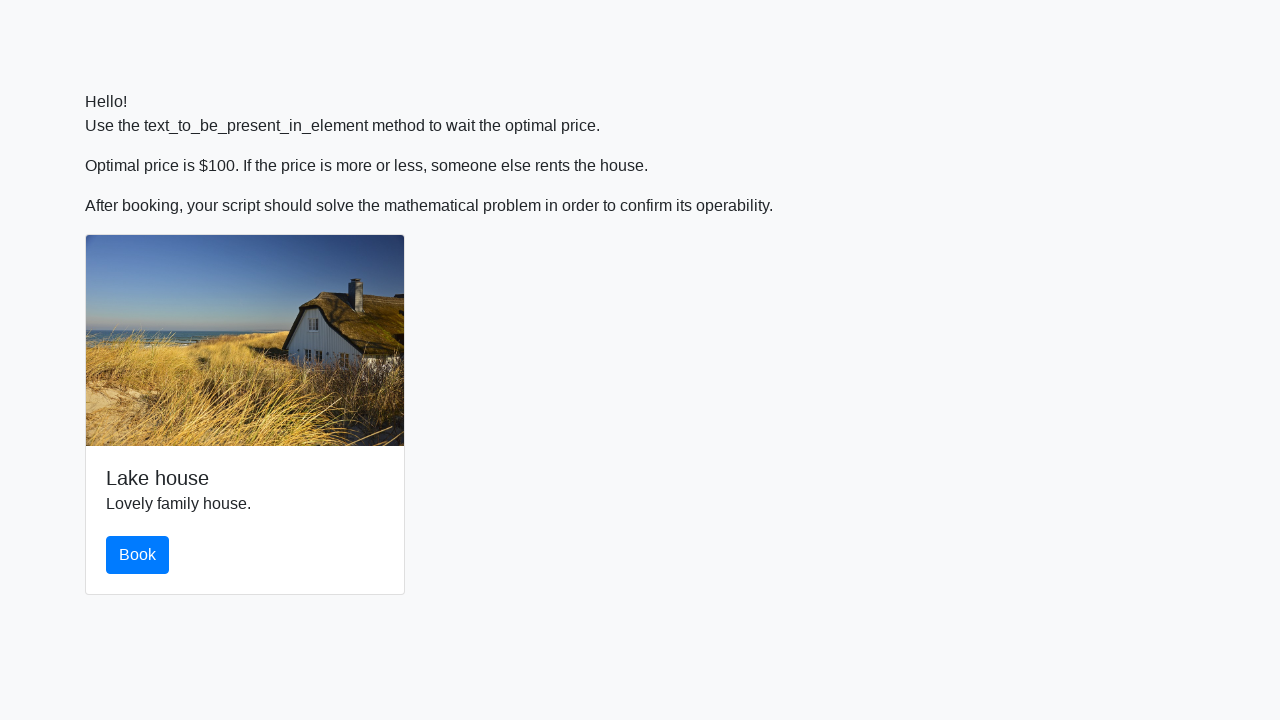

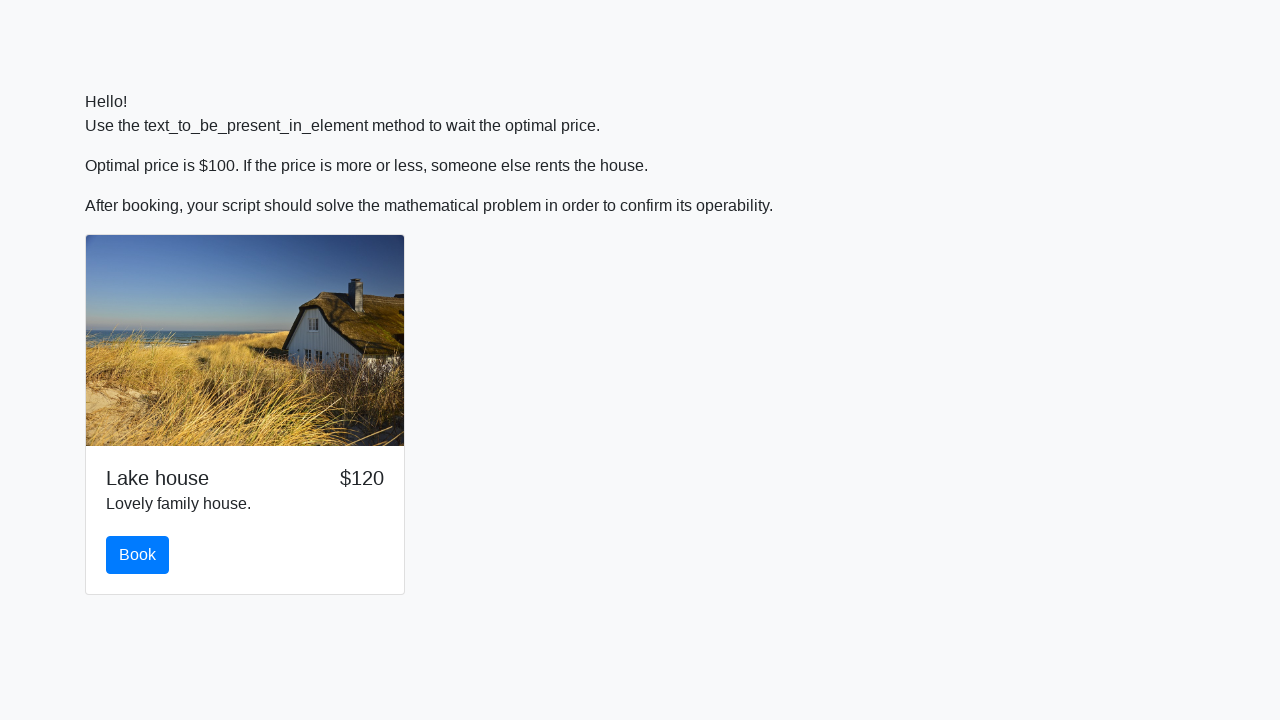